Tests navigation to Browse Languages and then to the 0-9 section, verifying 10 languages are listed

Starting URL: http://www.99-bottles-of-beer.net/

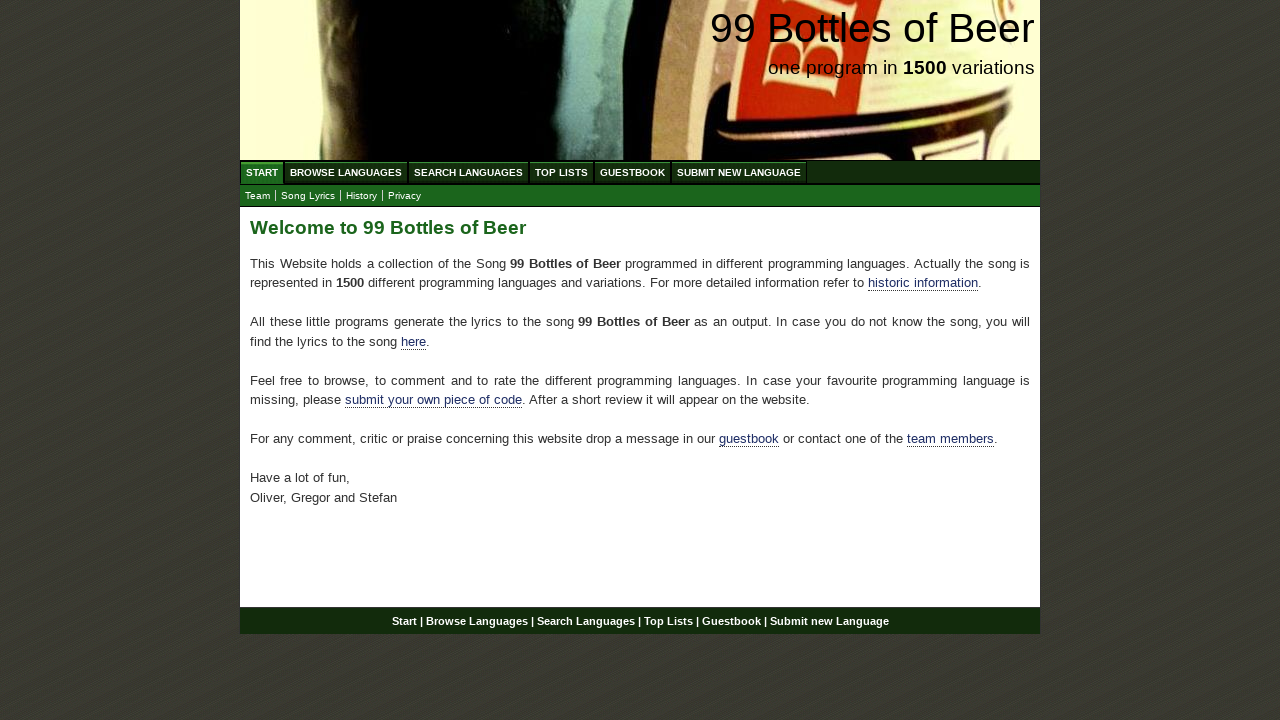

Clicked on Browse Languages link at (346, 172) on xpath=//ul[@id='menu']/li/a[@href='/abc.html']
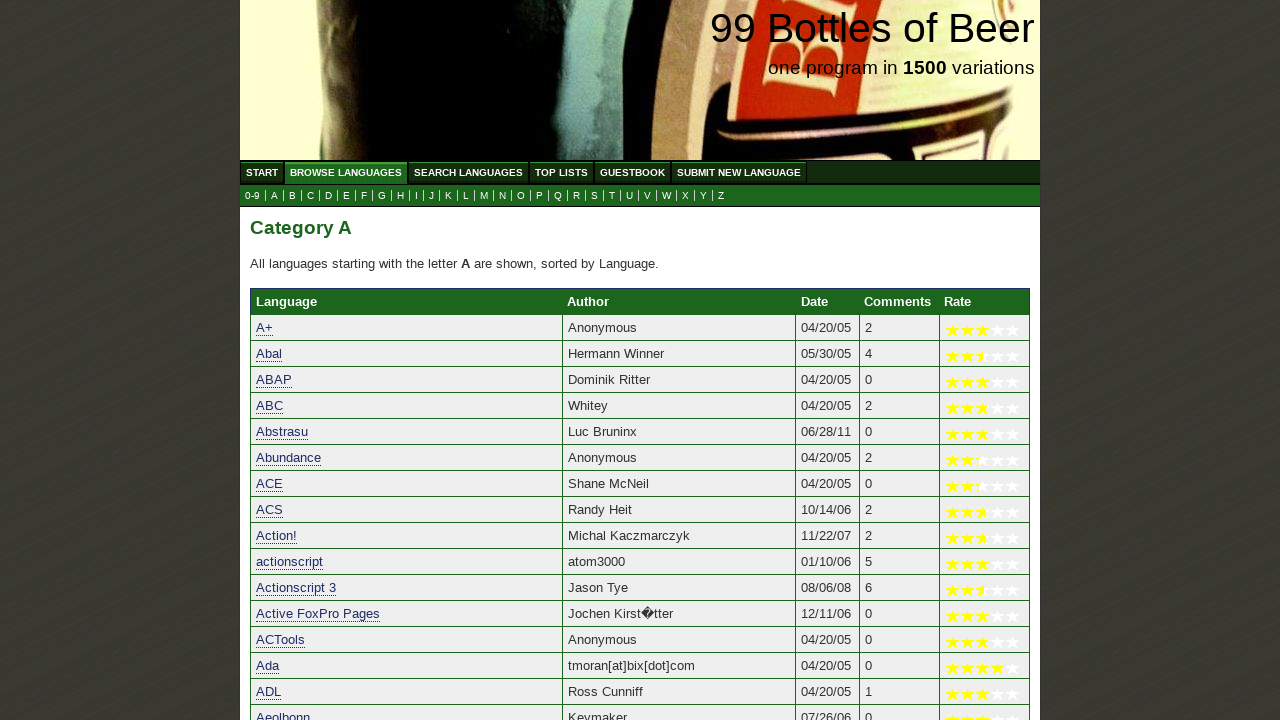

Clicked on 0-9 section link at (252, 196) on xpath=//a[@href='0.html']
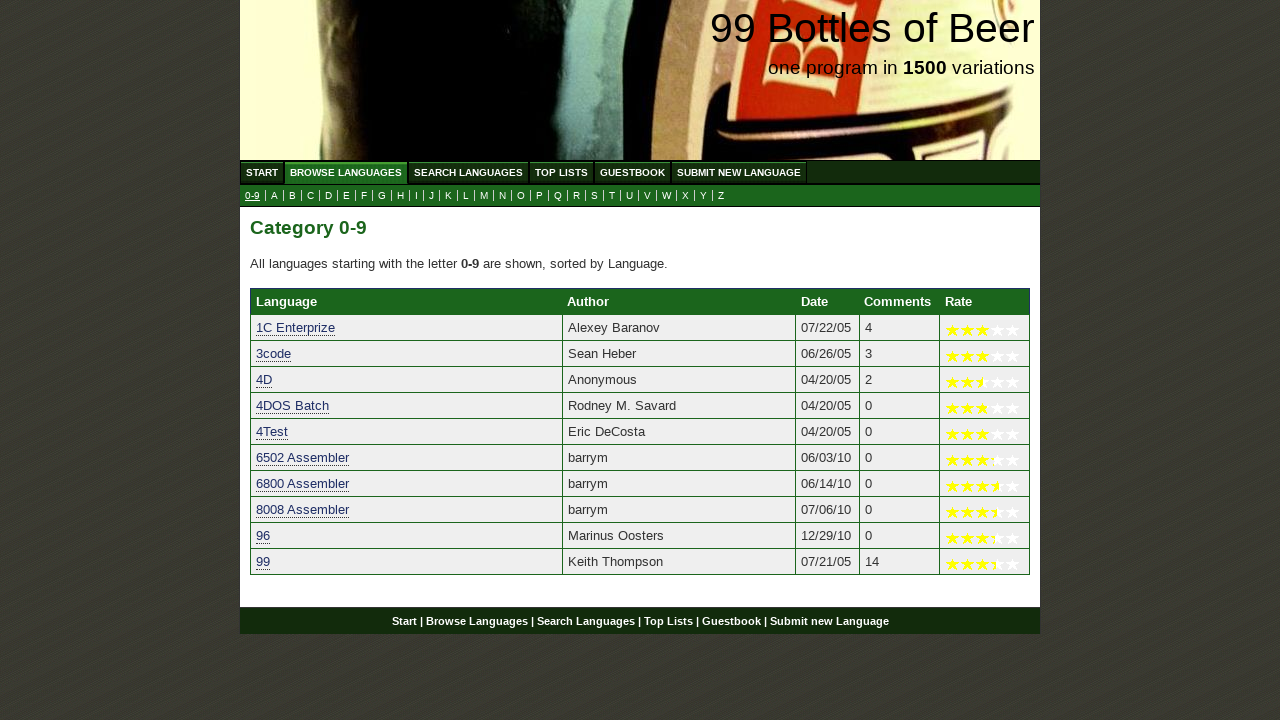

Waited for 0-9 languages list to load
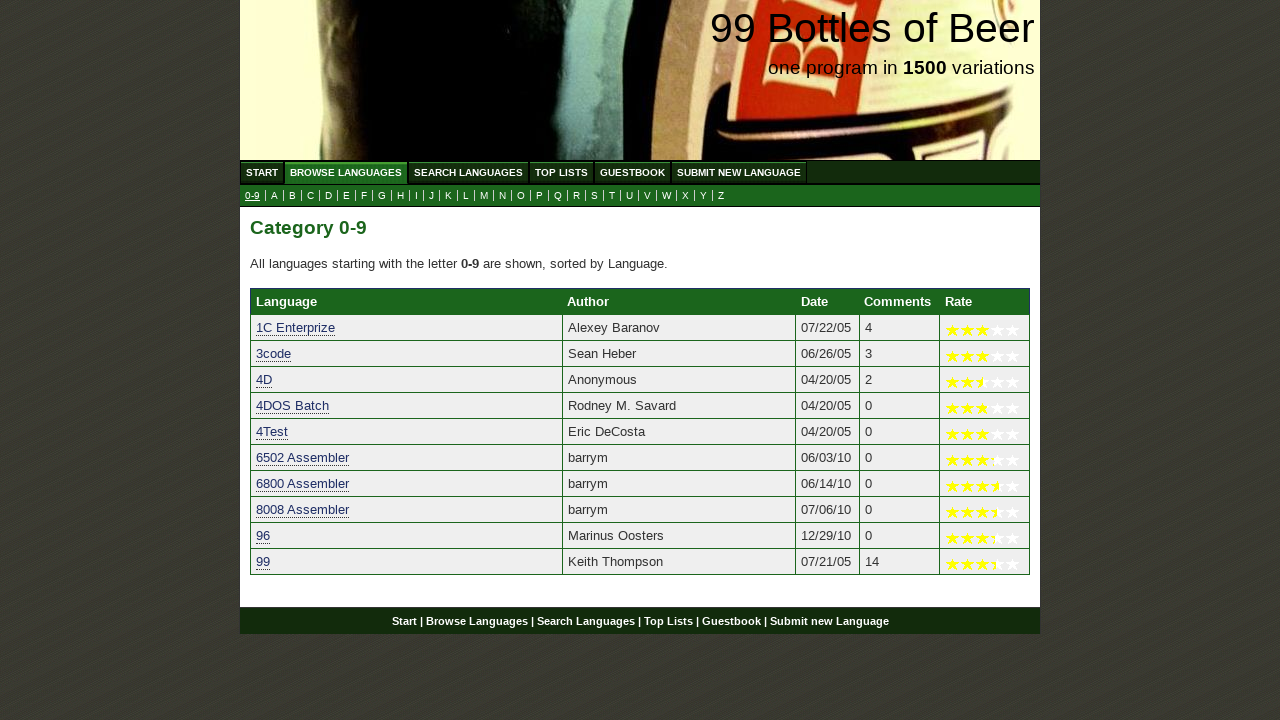

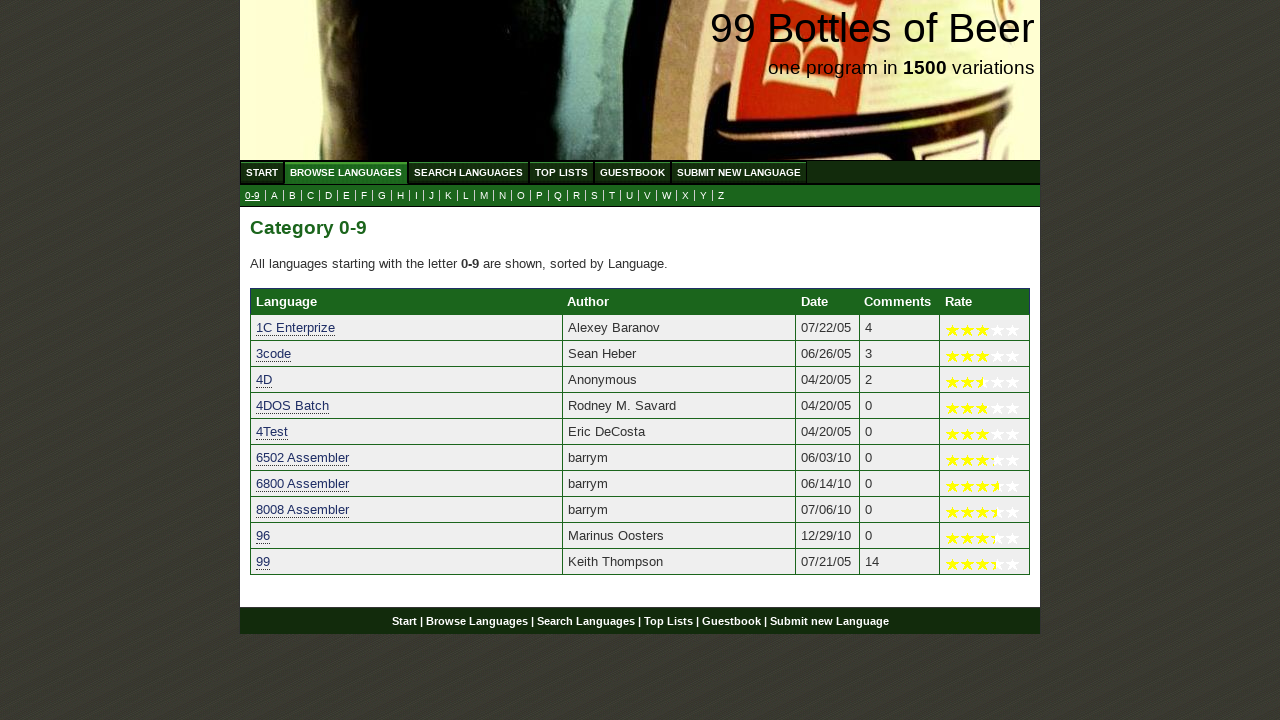